Verifies the email label text on the Forgot Password page

Starting URL: https://cannatrader-frontend.vercel.app/home

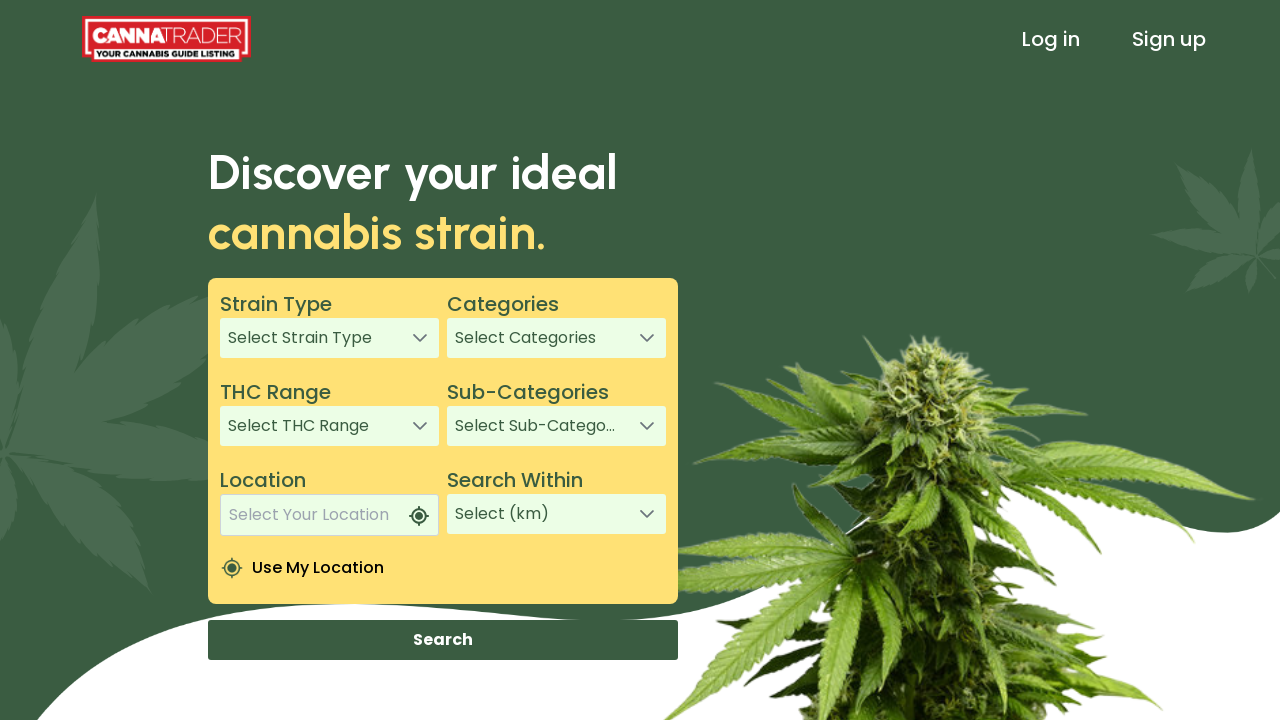

Clicked on Log in link at (1051, 39) on a:text('Log in')
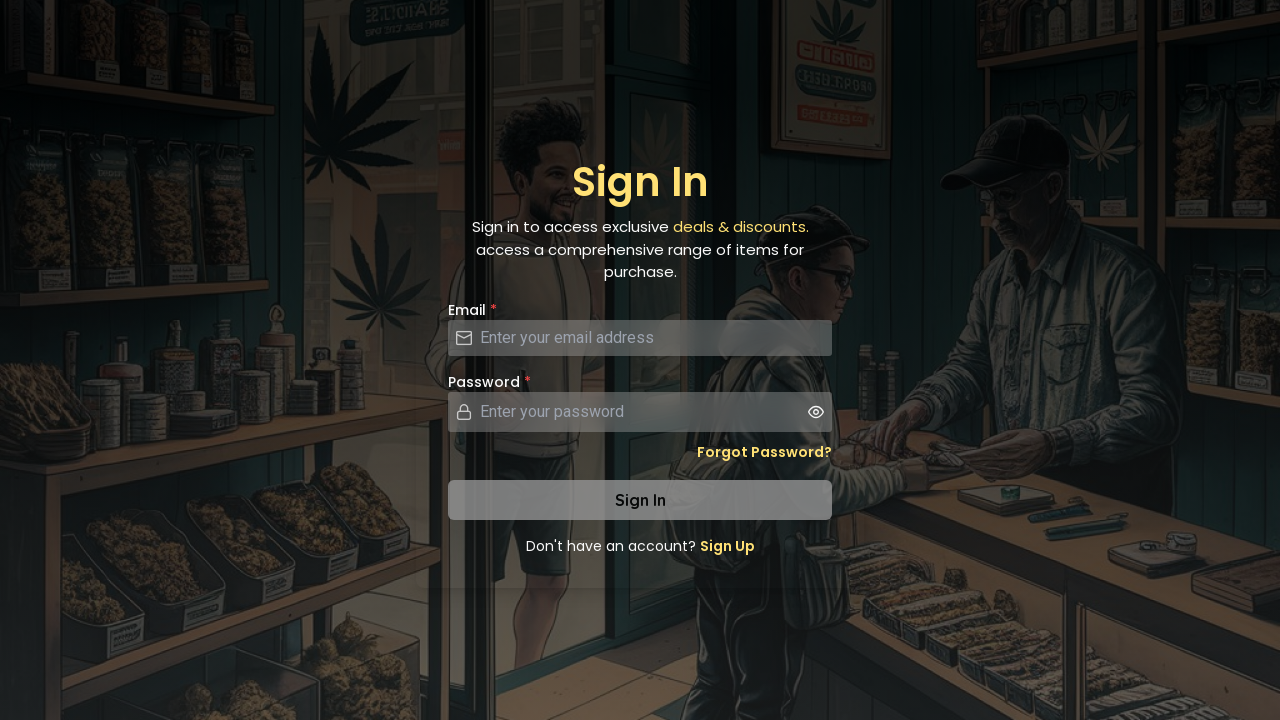

Clicked on Forgot Password link at (764, 452) on a.text-sm.font-semibold.hover\:underline.text-secondary
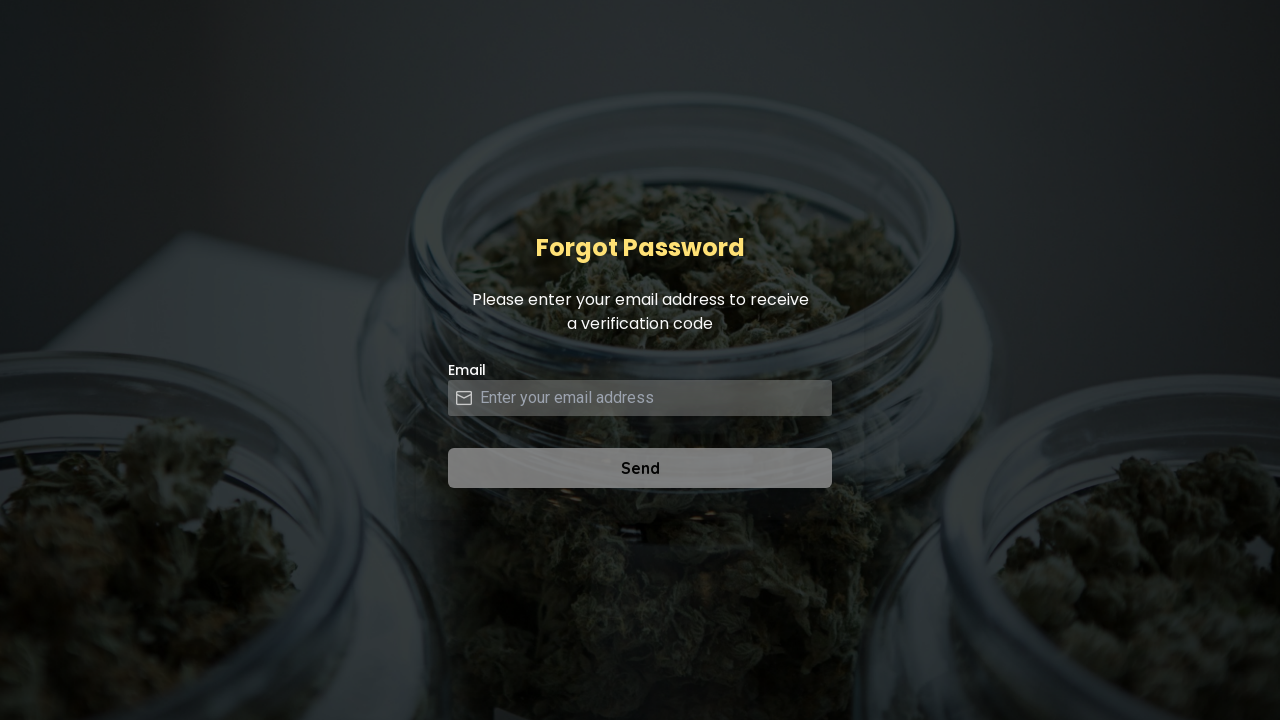

Email label is visible on Forgot Password page
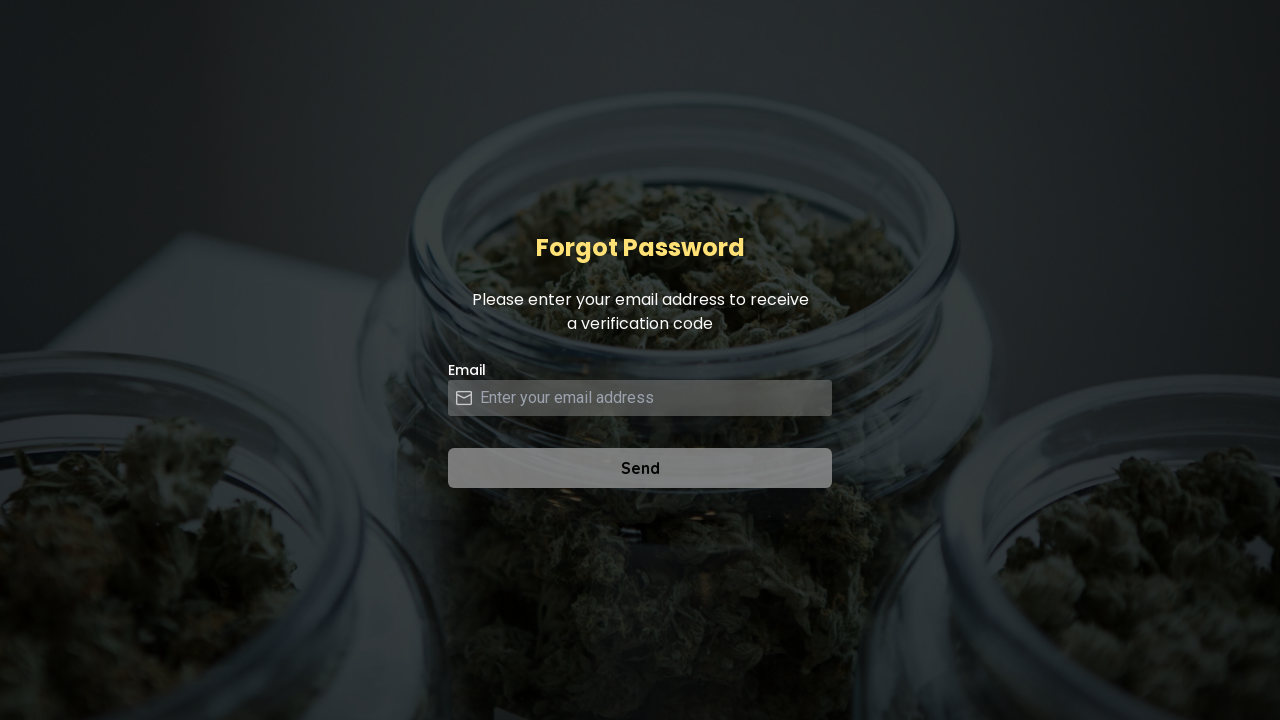

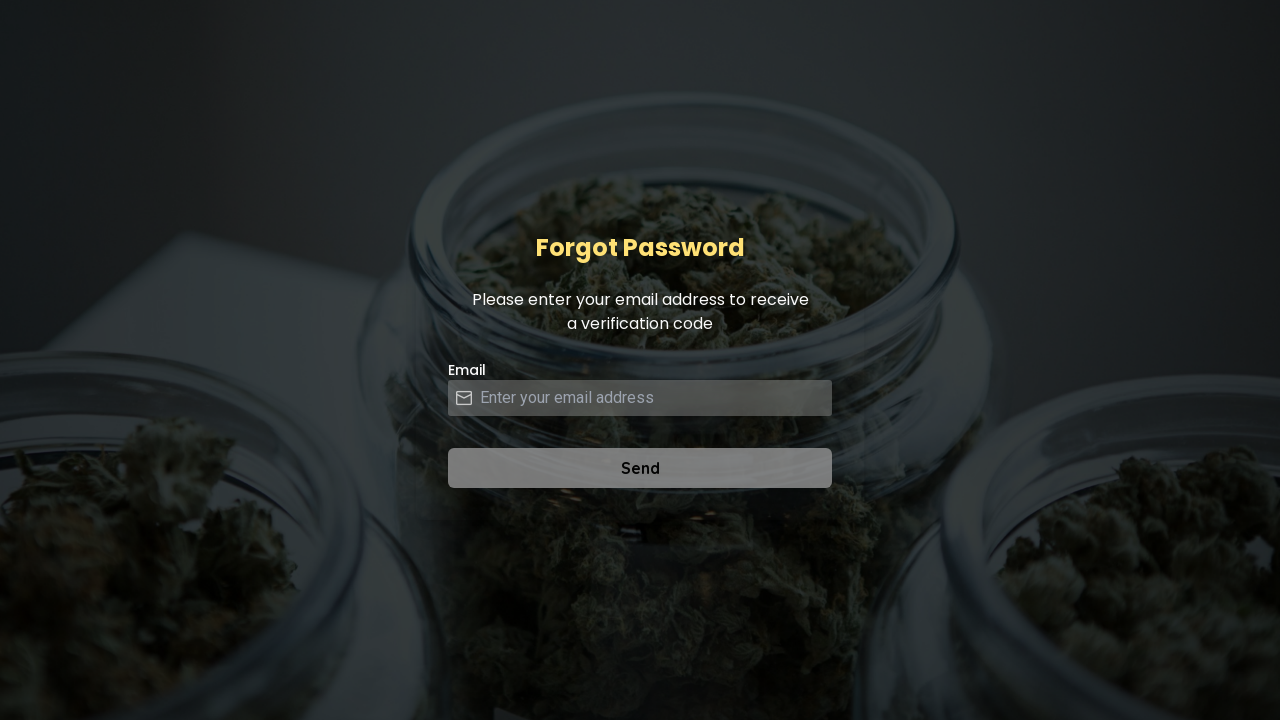